Tests interacting with a dynamic table to find and click Chrome CPU value

Starting URL: http://www.uitestingplayground.com/

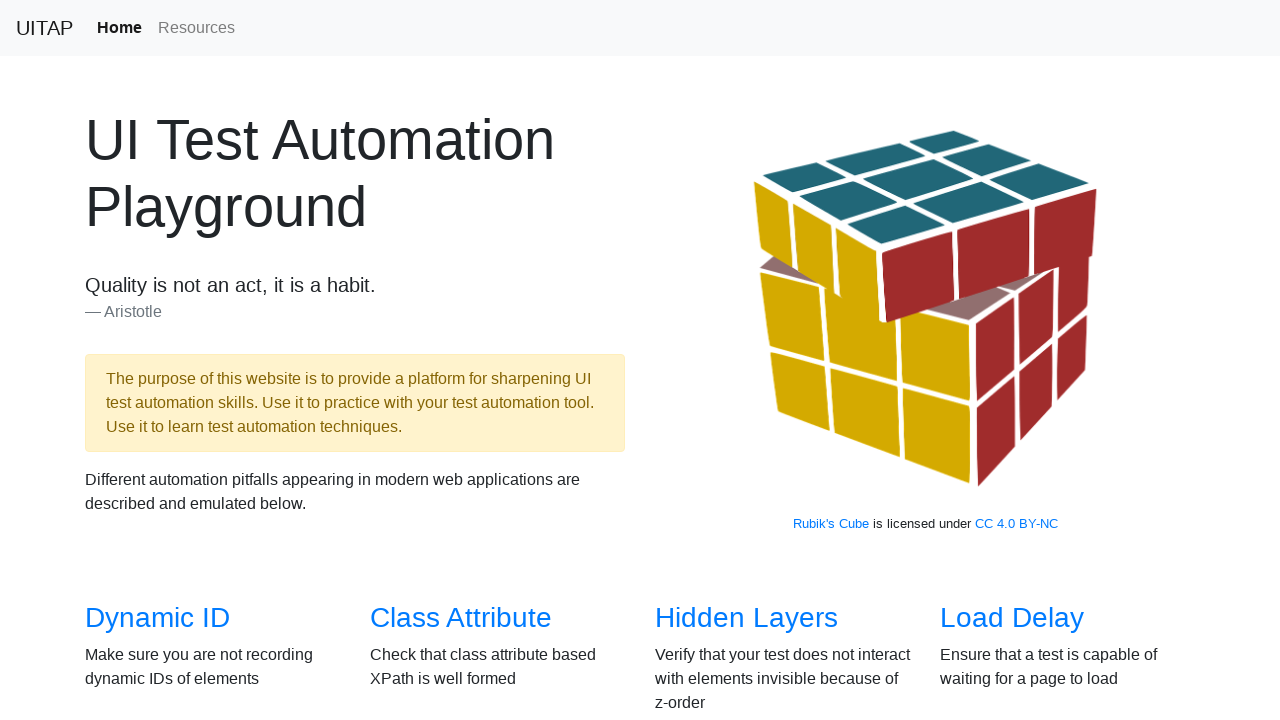

Clicked on Dynamic Table link at (462, 361) on internal:role=link[name="Dynamic Table"i]
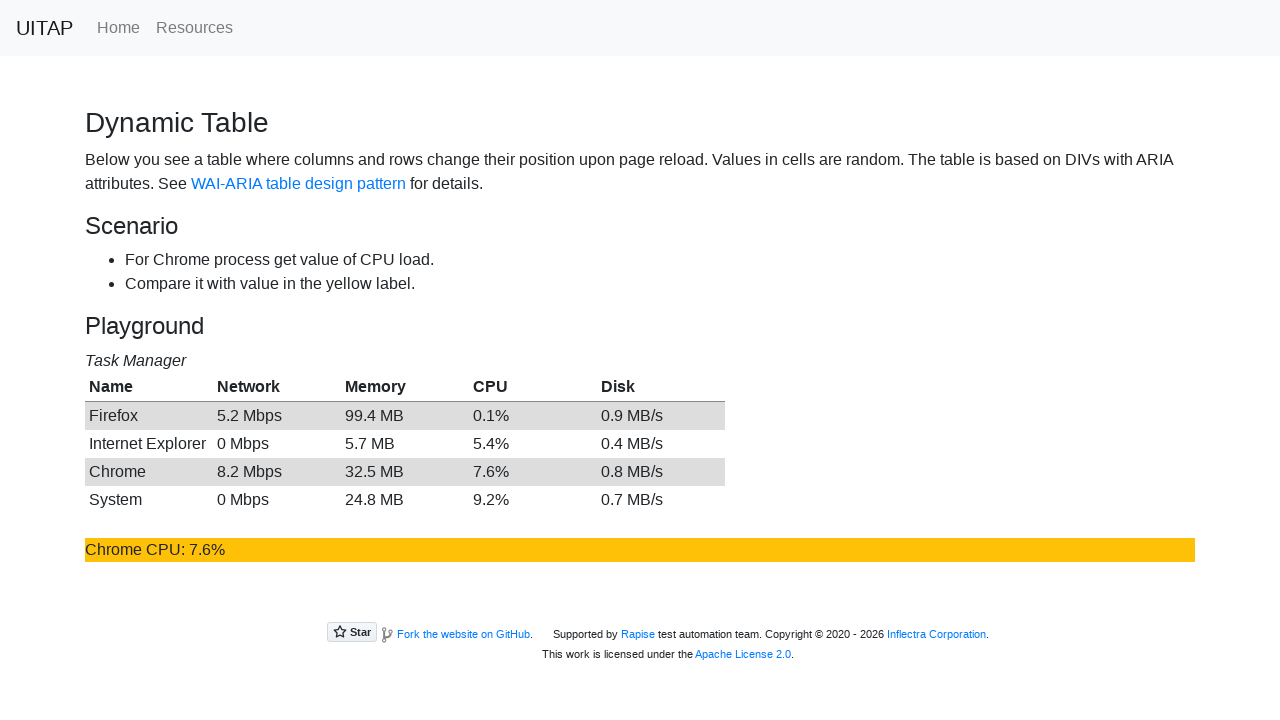

Located Chrome CPU text element
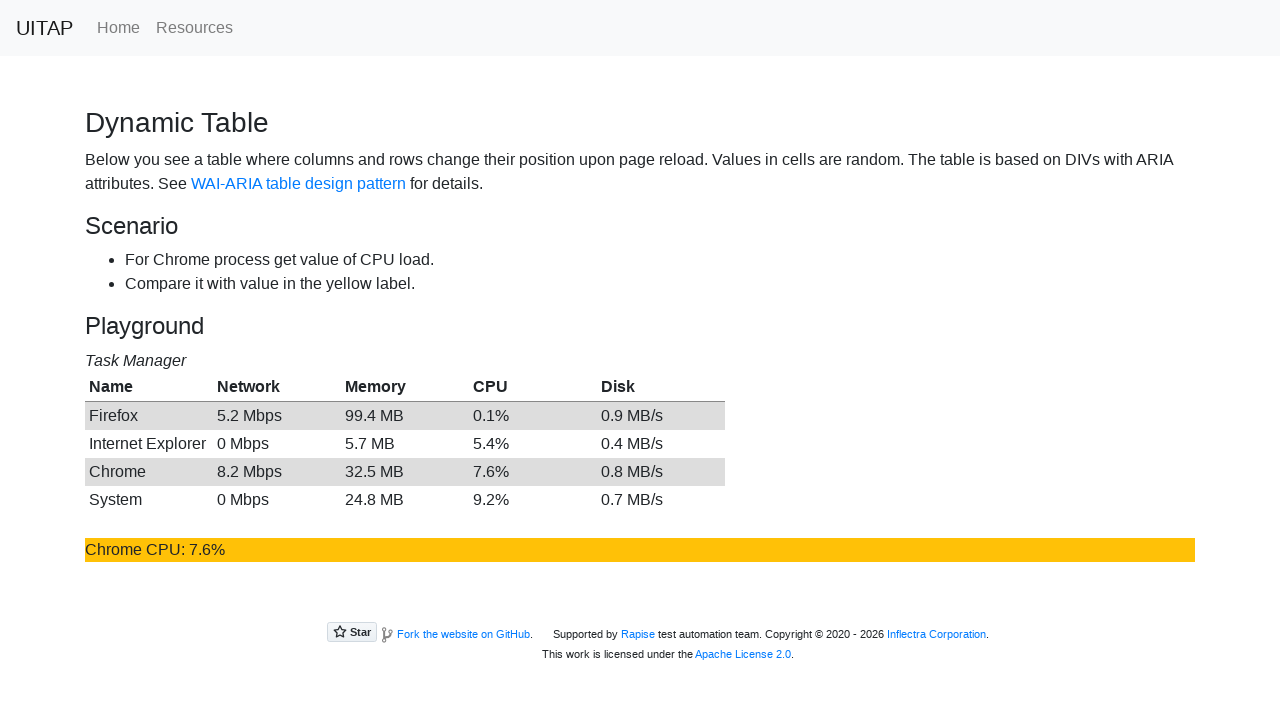

Retrieved Chrome CPU text content
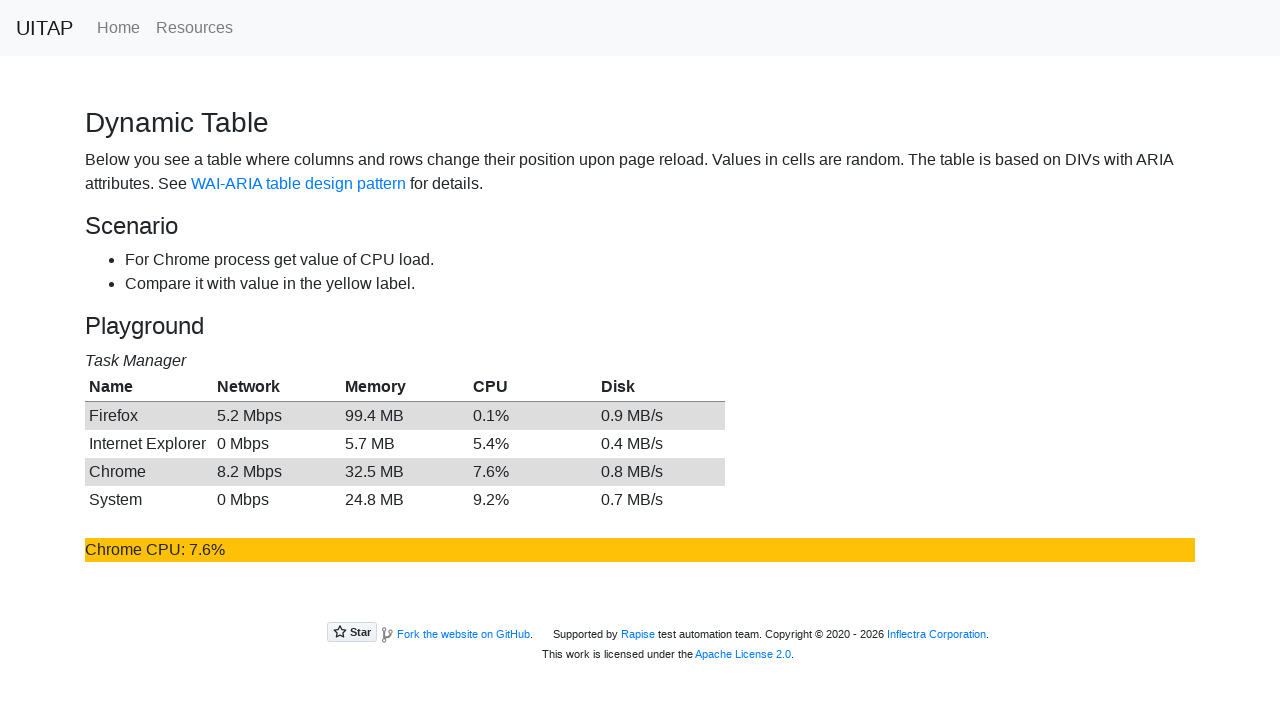

Extracted Chrome CPU value: 7.6%
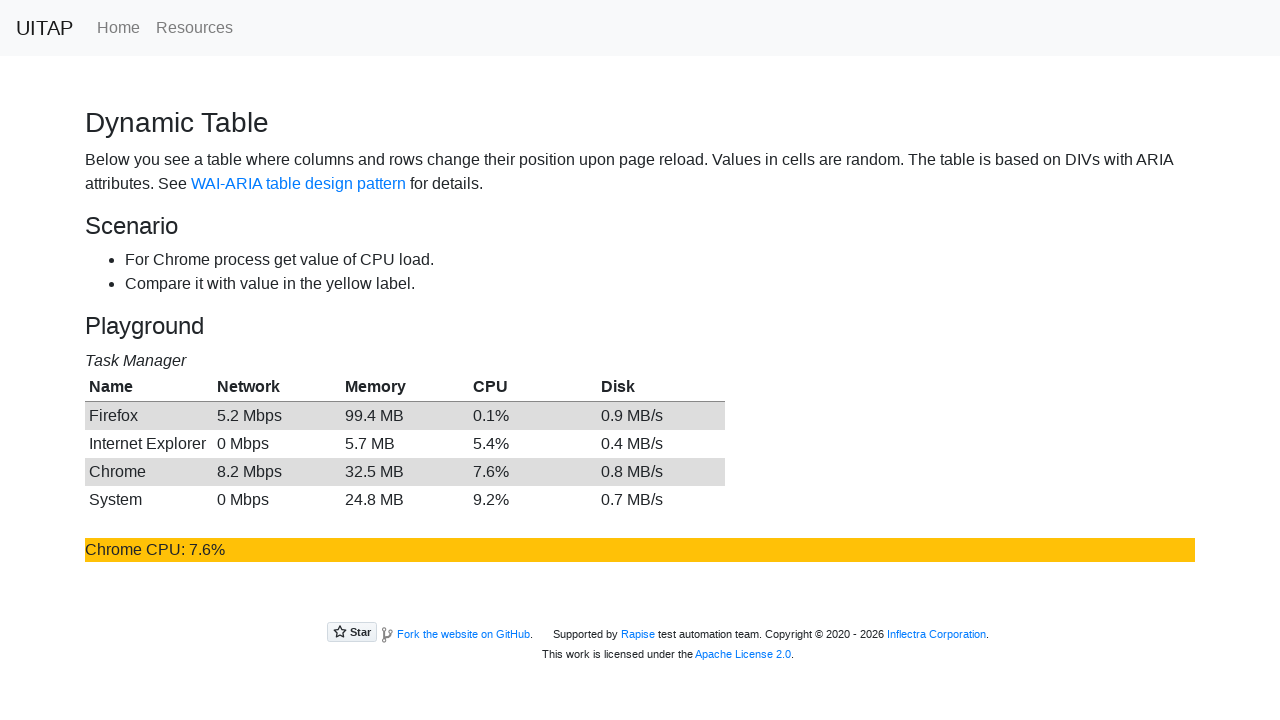

Clicked on table cell containing Chrome CPU value '7.6%' at (533, 472) on internal:role=cell[name="7.6%"i]
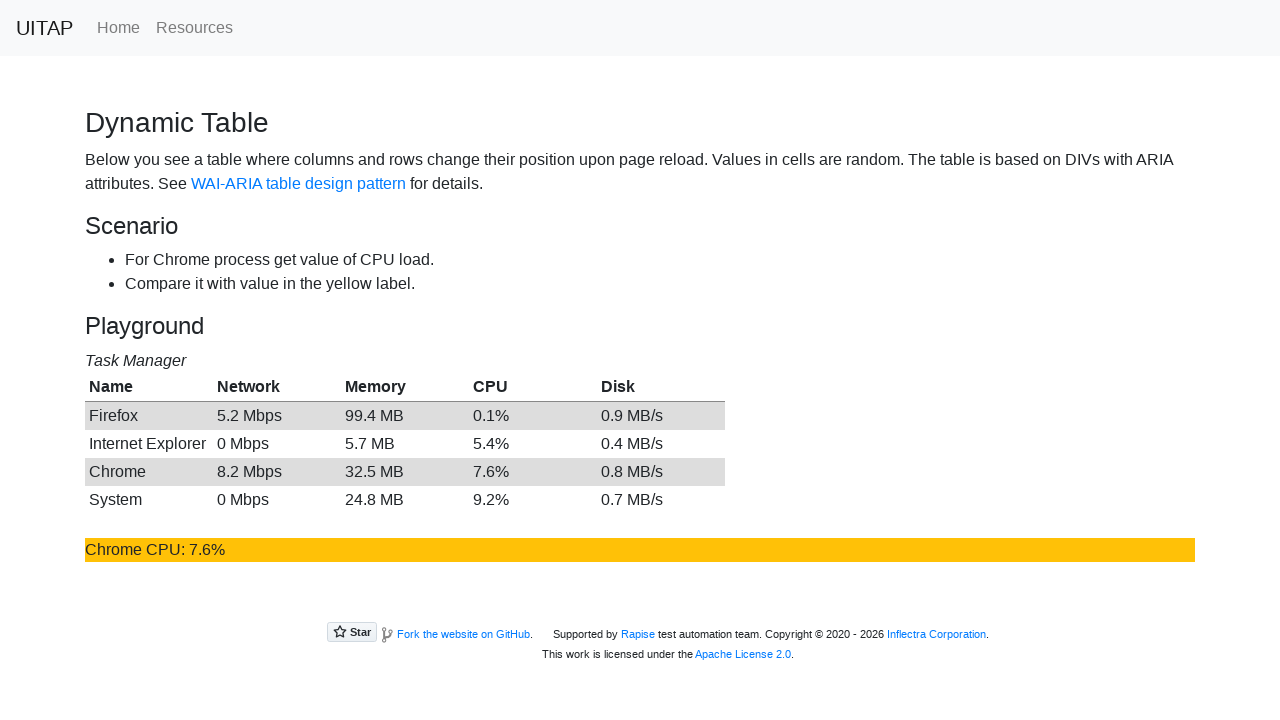

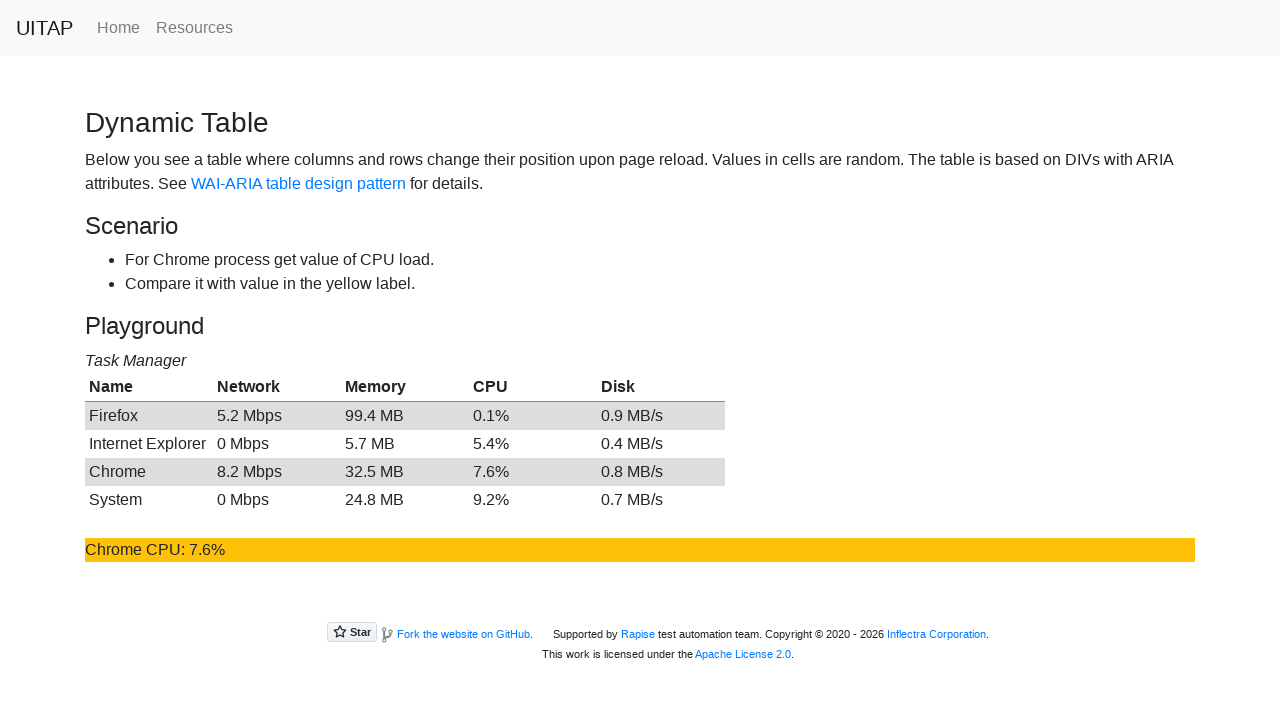